Tests alert handling functionality by clicking a button to trigger an alert and accepting it

Starting URL: https://demo.automationtesting.in/Alerts.html

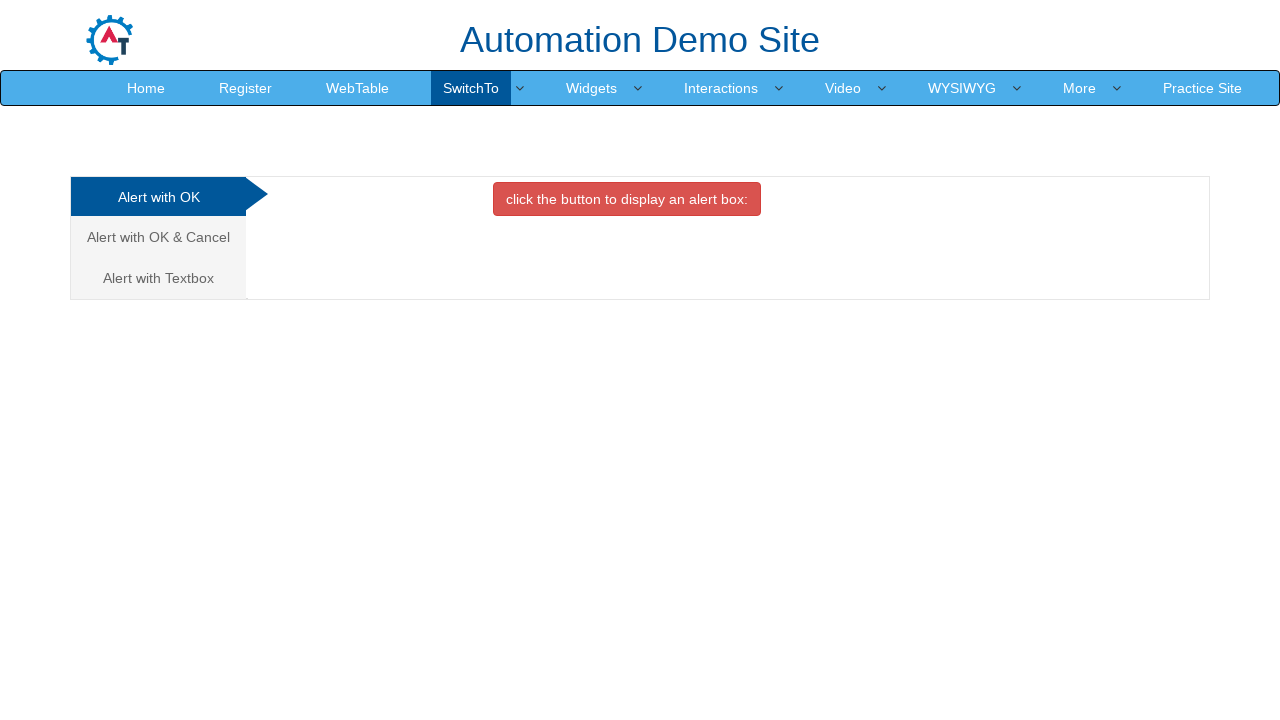

Clicked button to trigger alert dialog at (627, 199) on xpath=//*[@id="OKTab"]/button
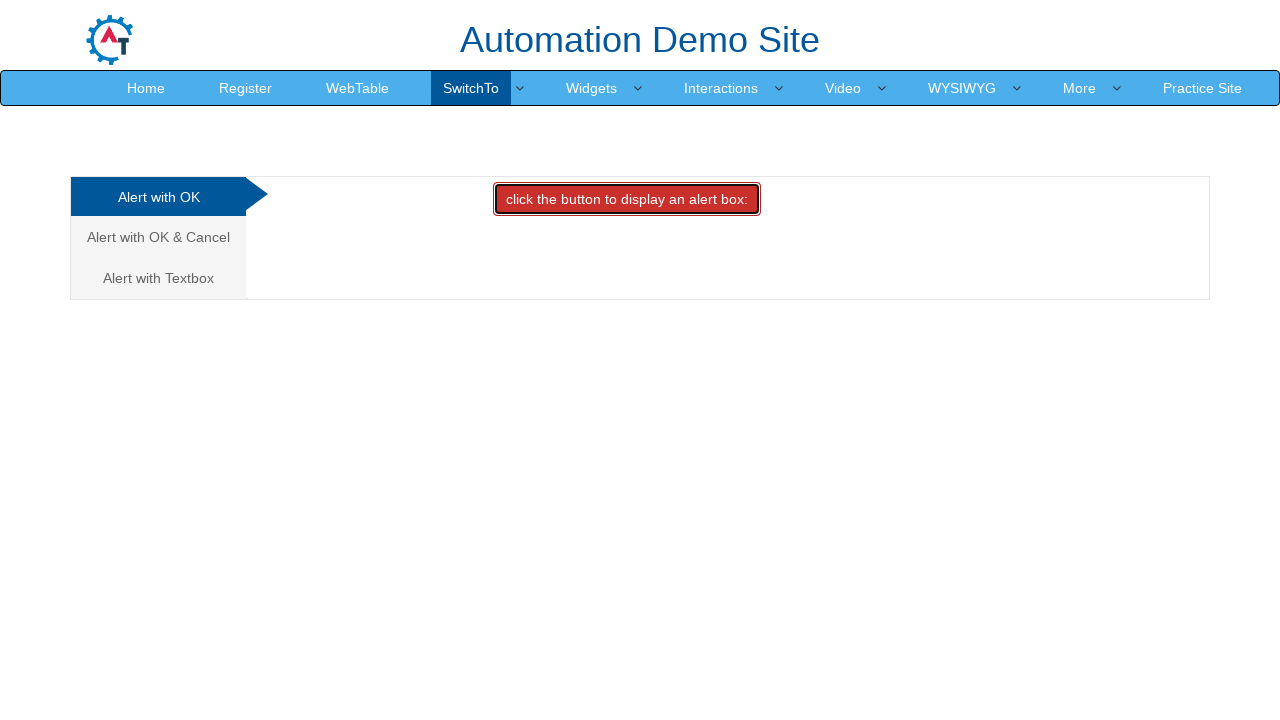

Set up dialog handler to accept alert
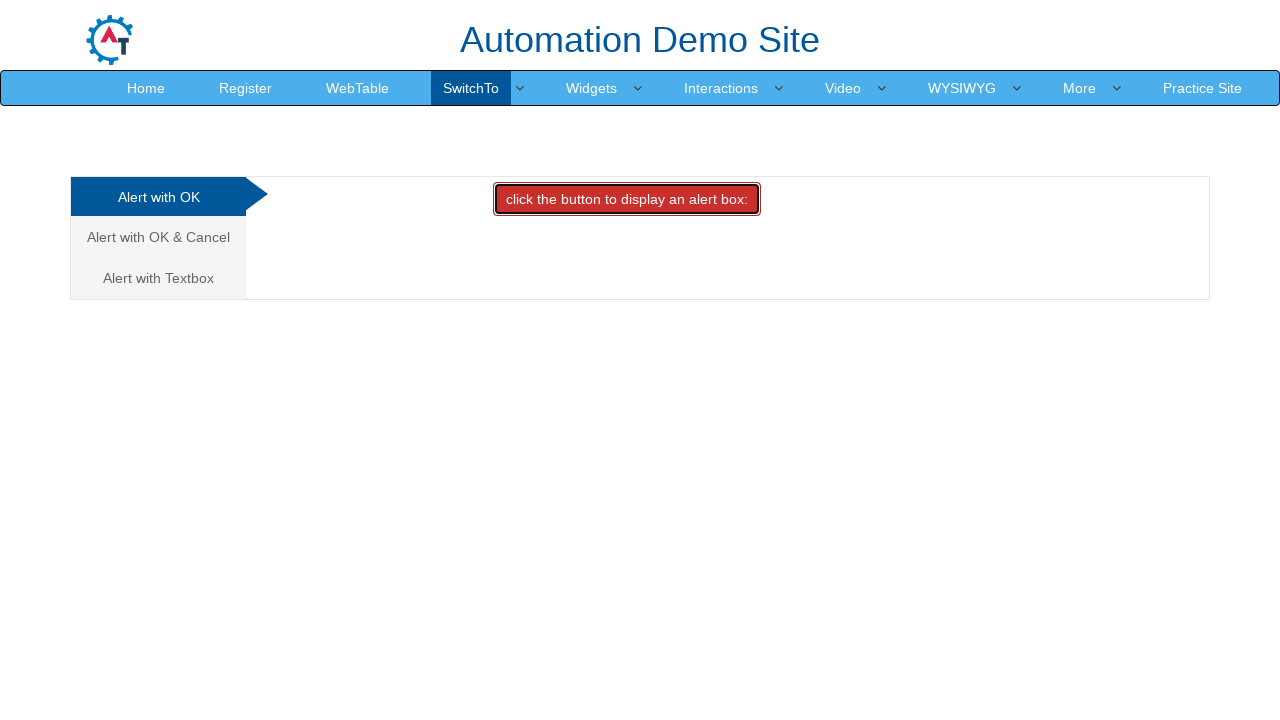

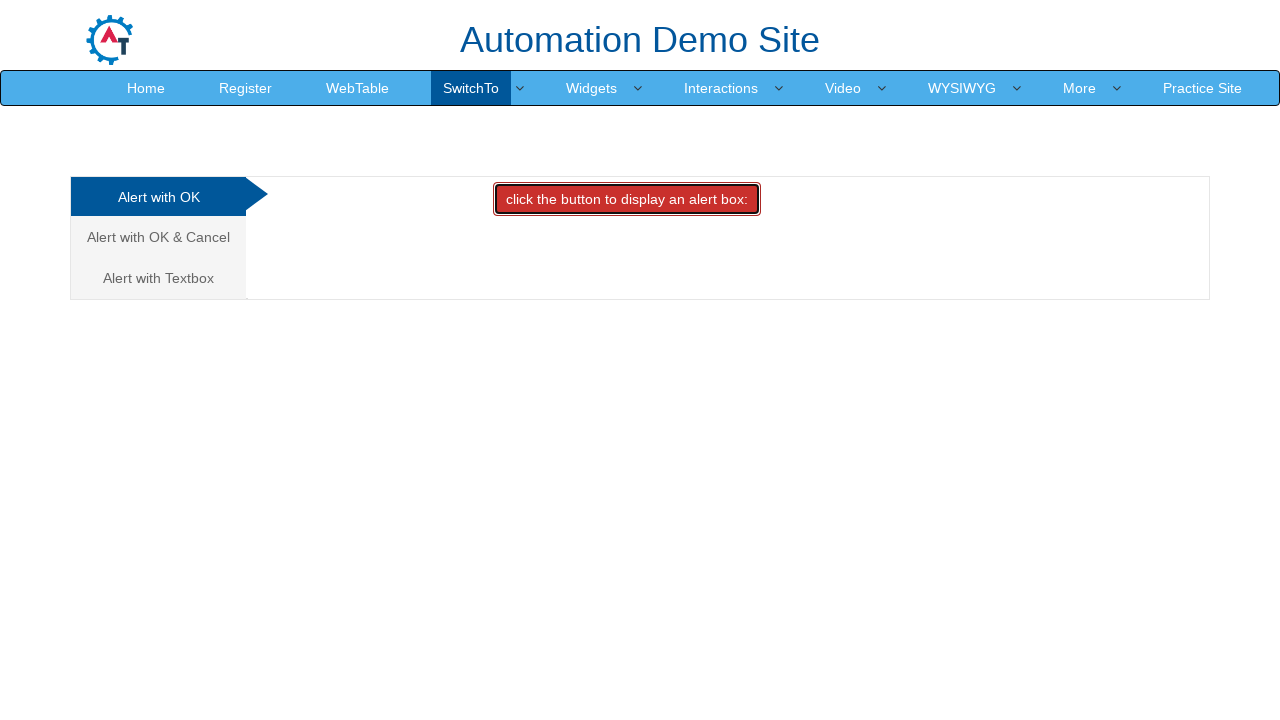